Verifies navigation to the Test Cases page by clicking on the Test Cases button and confirming the page loads

Starting URL: https://automationexercise.com

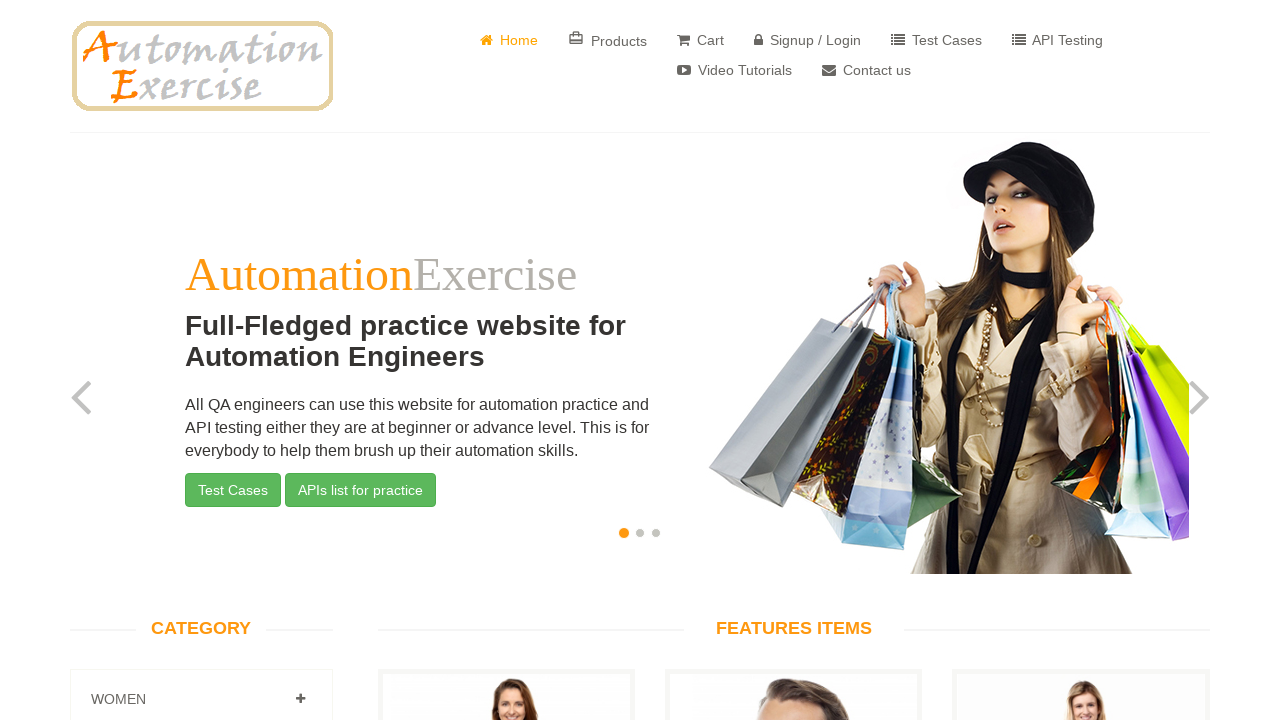

Clicked on Test Cases button at (936, 40) on a[href='/test_cases']
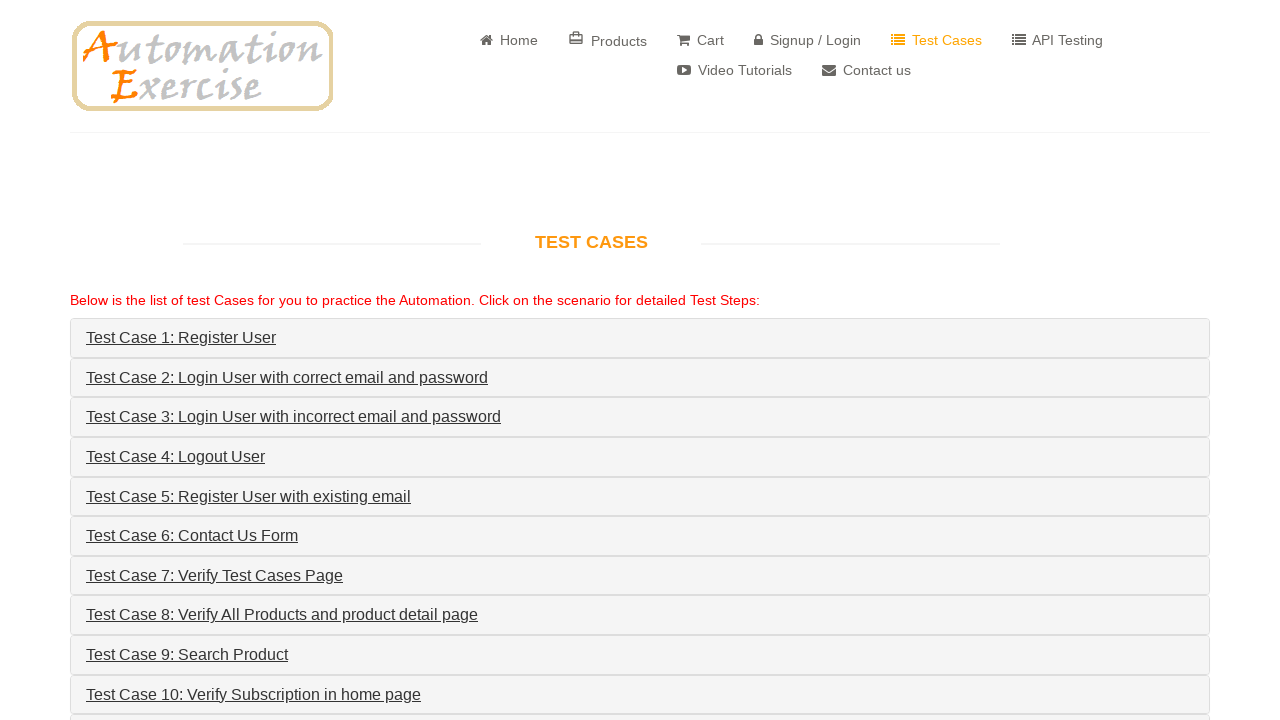

Test Cases page loaded and Test Cases heading is visible
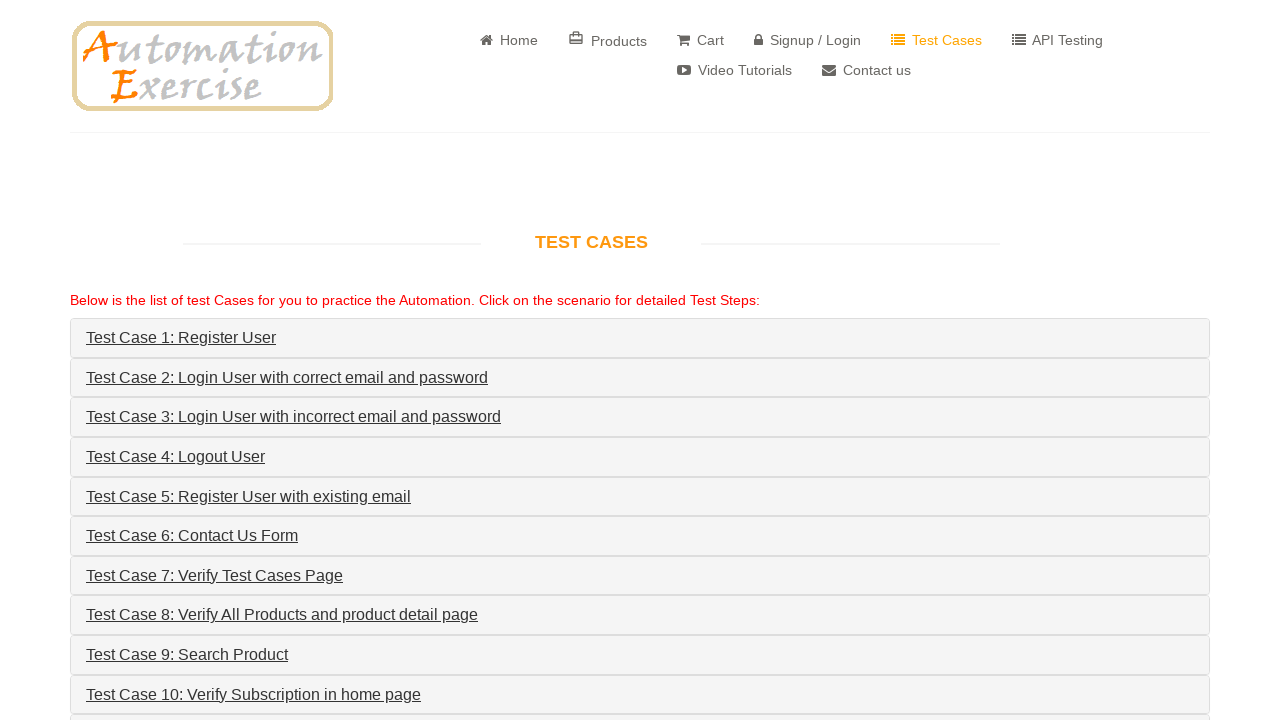

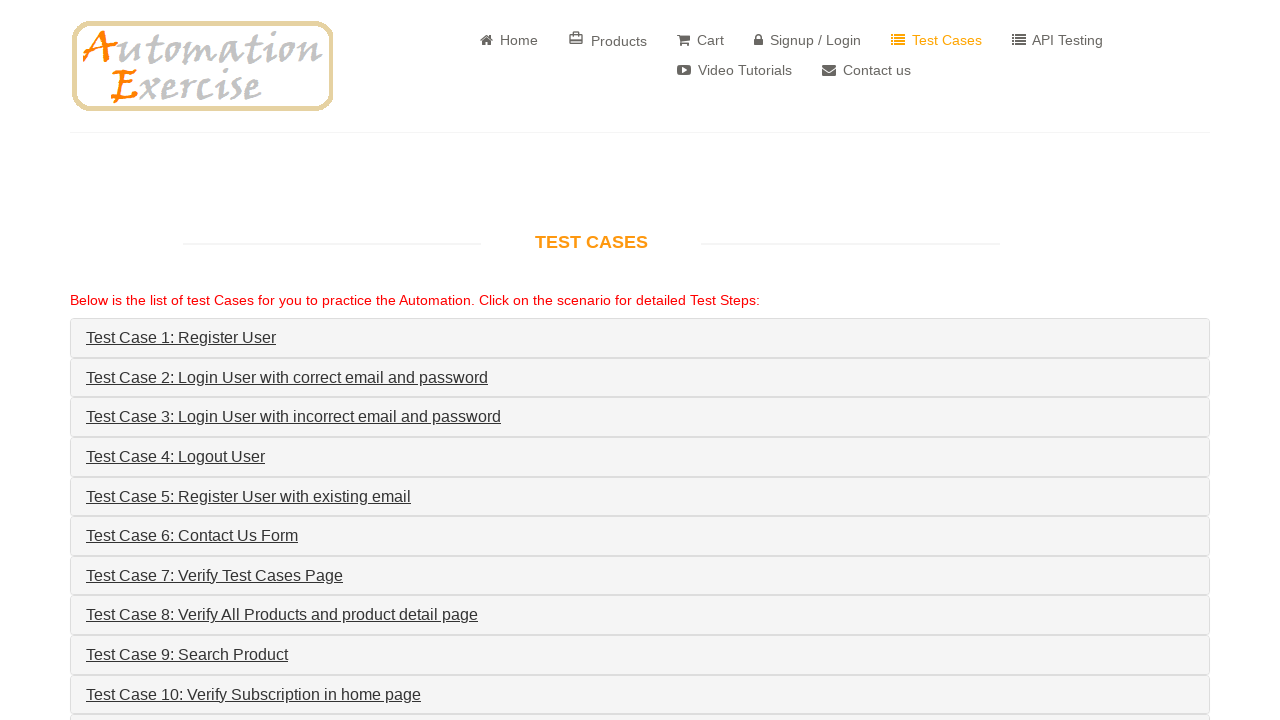